Tests radio button functionality by verifying initial selection state and switching between Vegetables and Legumes radio buttons

Starting URL: https://demo.aspnetawesome.com/

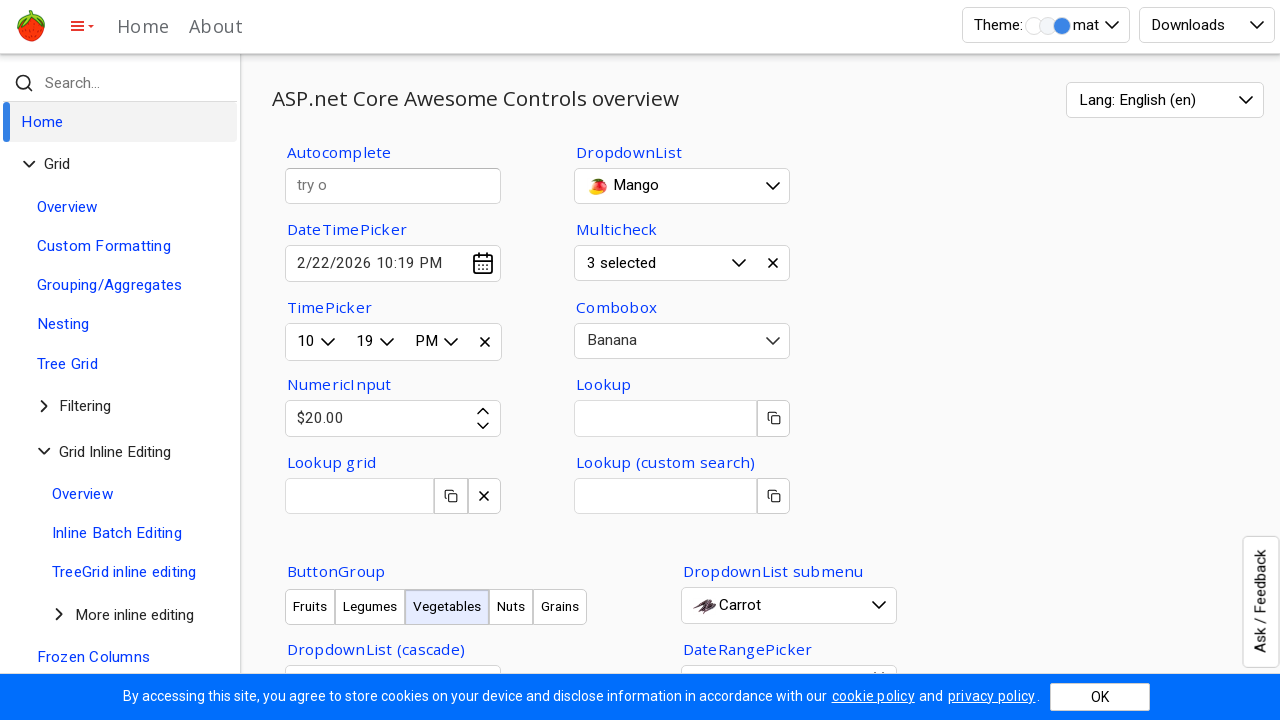

Located Vegetables radio button element
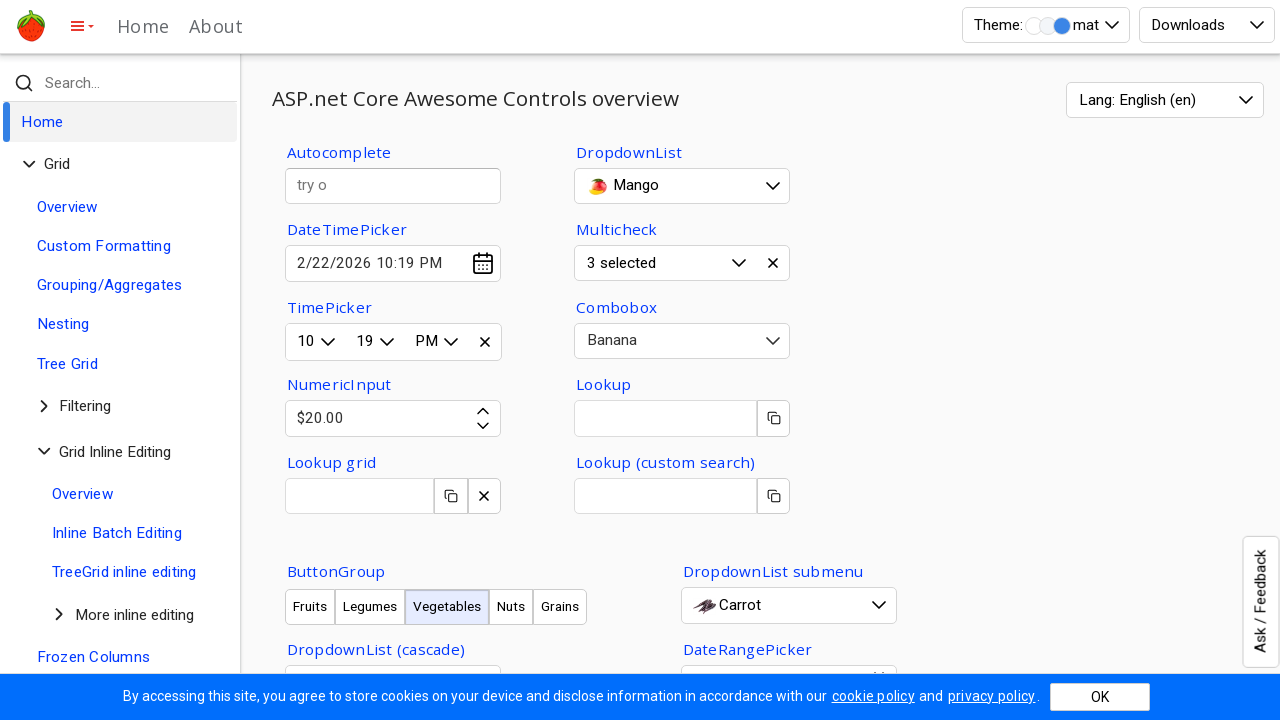

Located Legumes radio button element
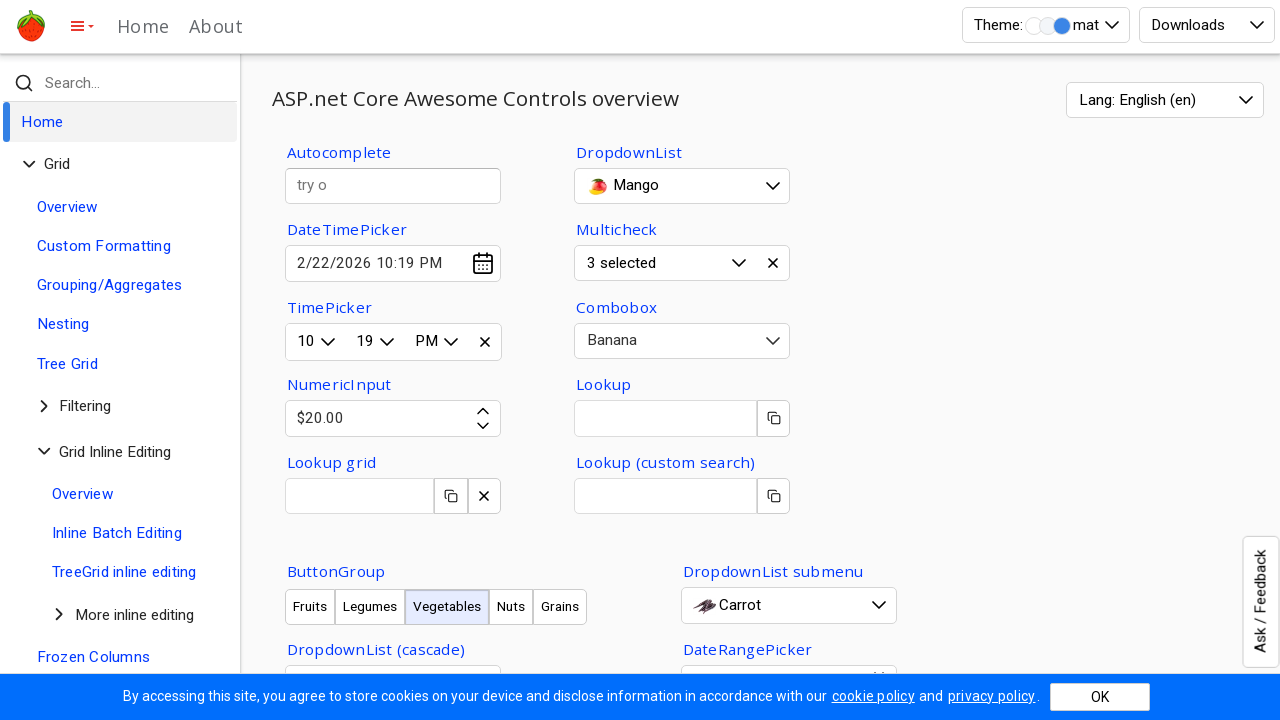

Verified Vegetables radio button is initially selected
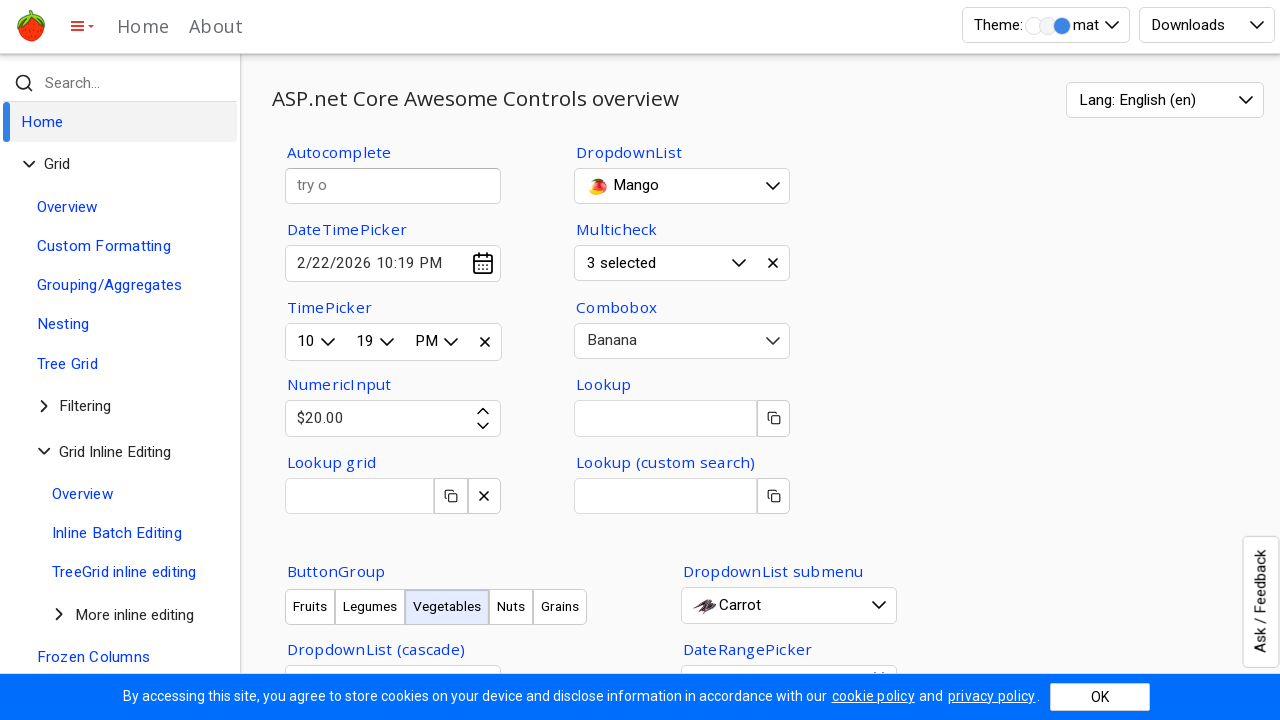

Verified Legumes radio button is not initially selected
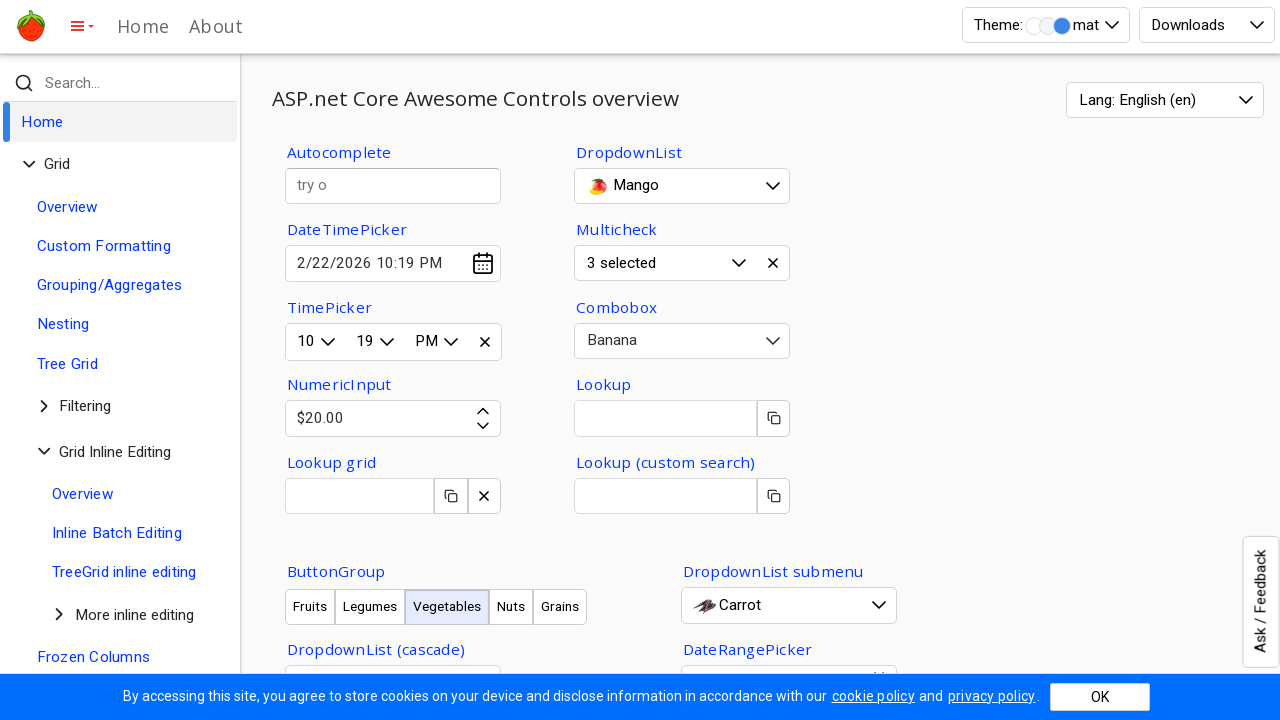

Located Legumes div wrapper
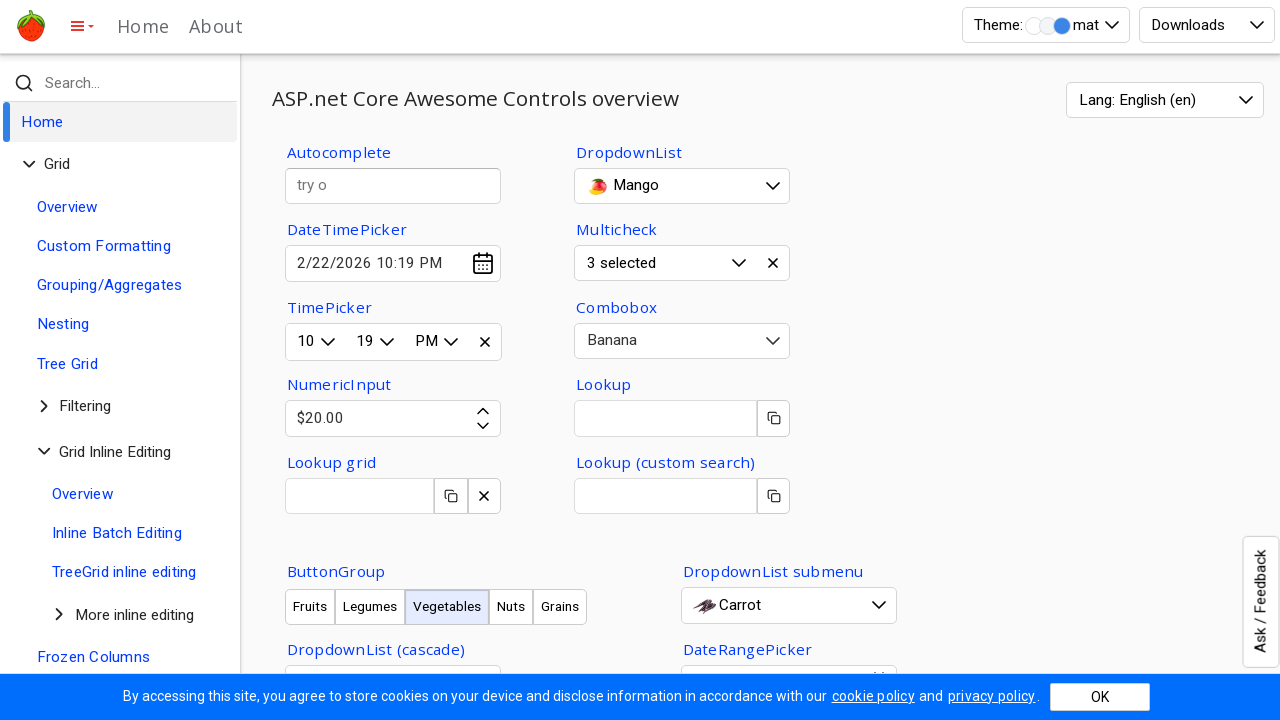

Clicked Legumes radio button option at (298, 360) on xpath=//div[text()='Legumes']/../div[1]
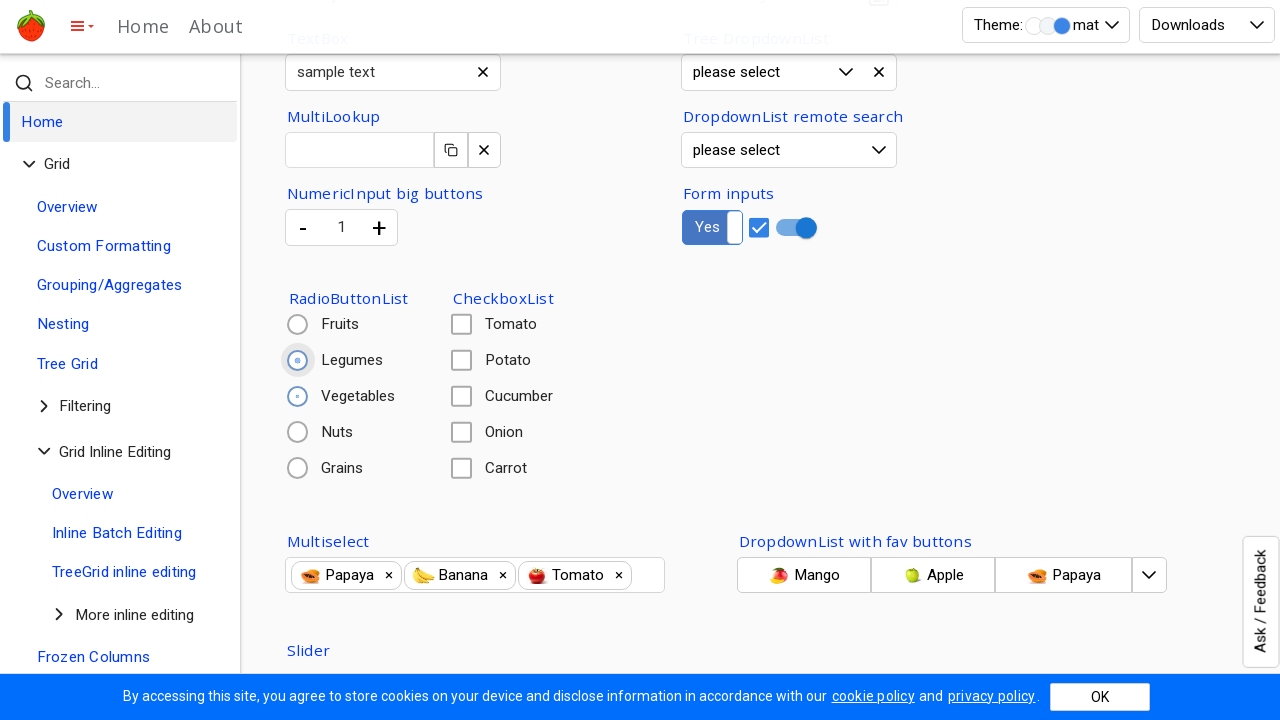

Verified Legumes radio button is now selected
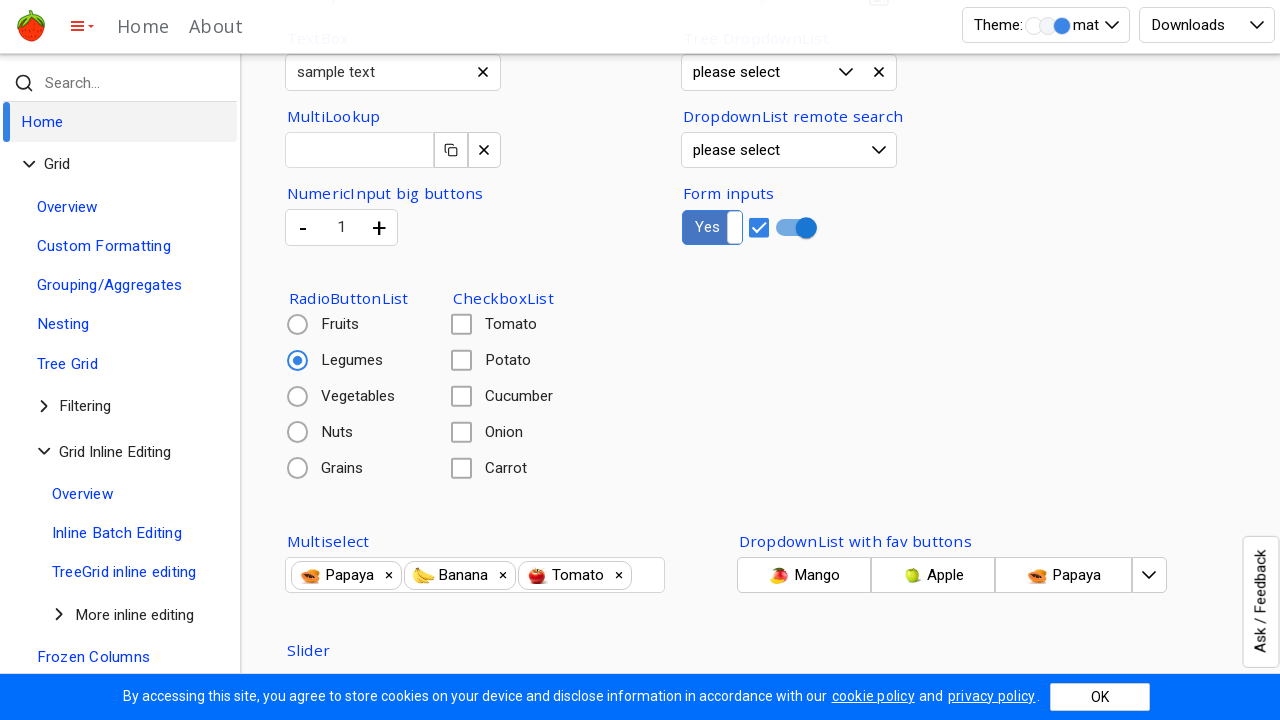

Verified Vegetables radio button is no longer selected
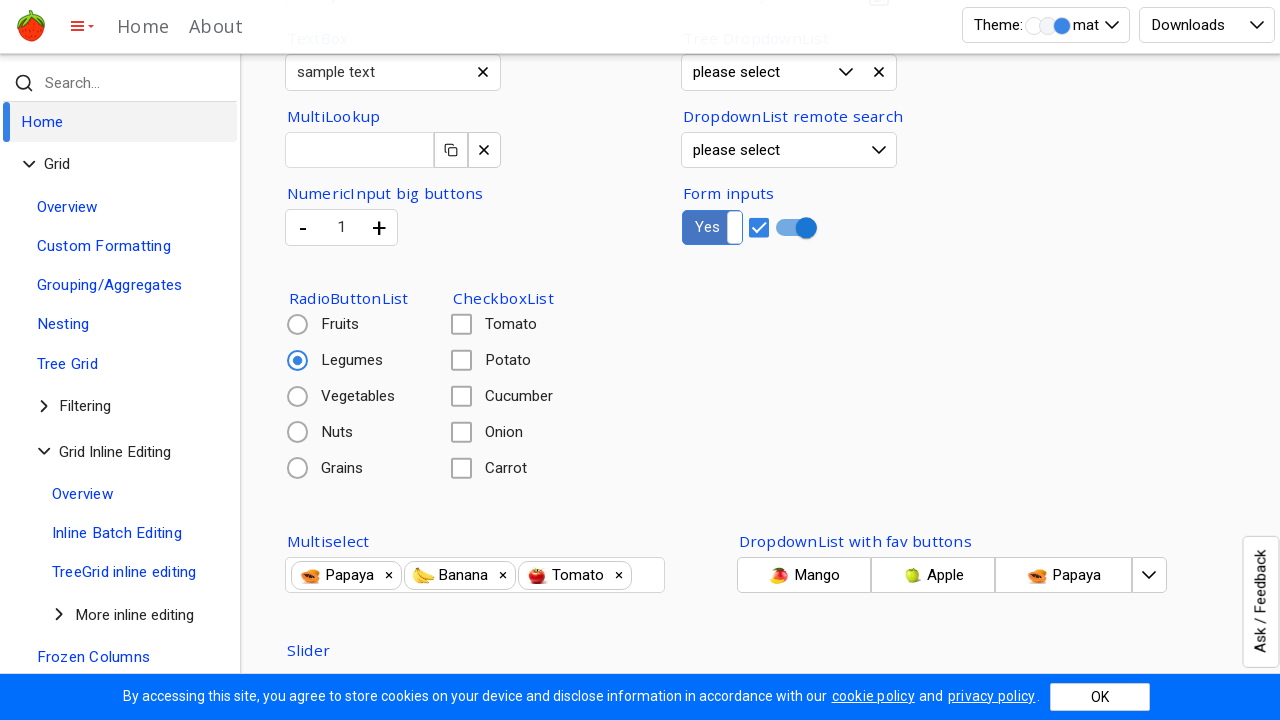

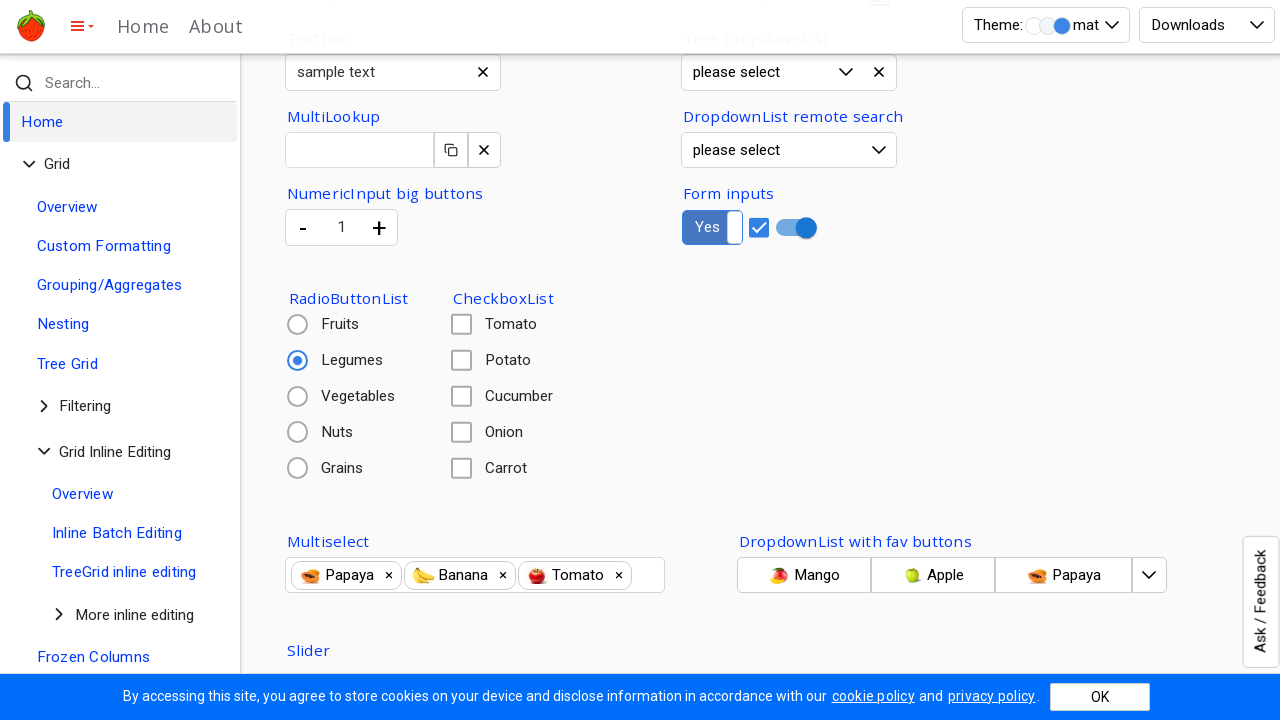